Opens the nopCommerce demo page, maximizes the browser window, and verifies the page loads by checking the title.

Starting URL: https://www.nopcommerce.com/demo/

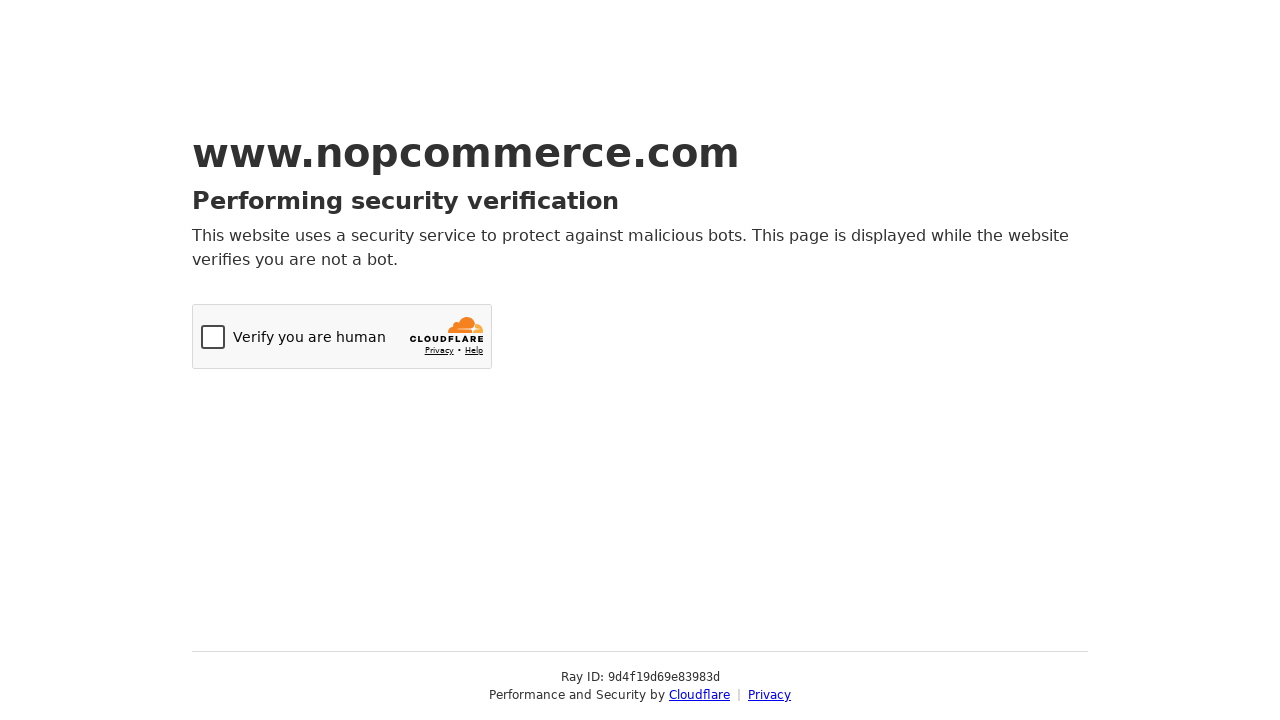

Set viewport size to 1920x1080 (maximized)
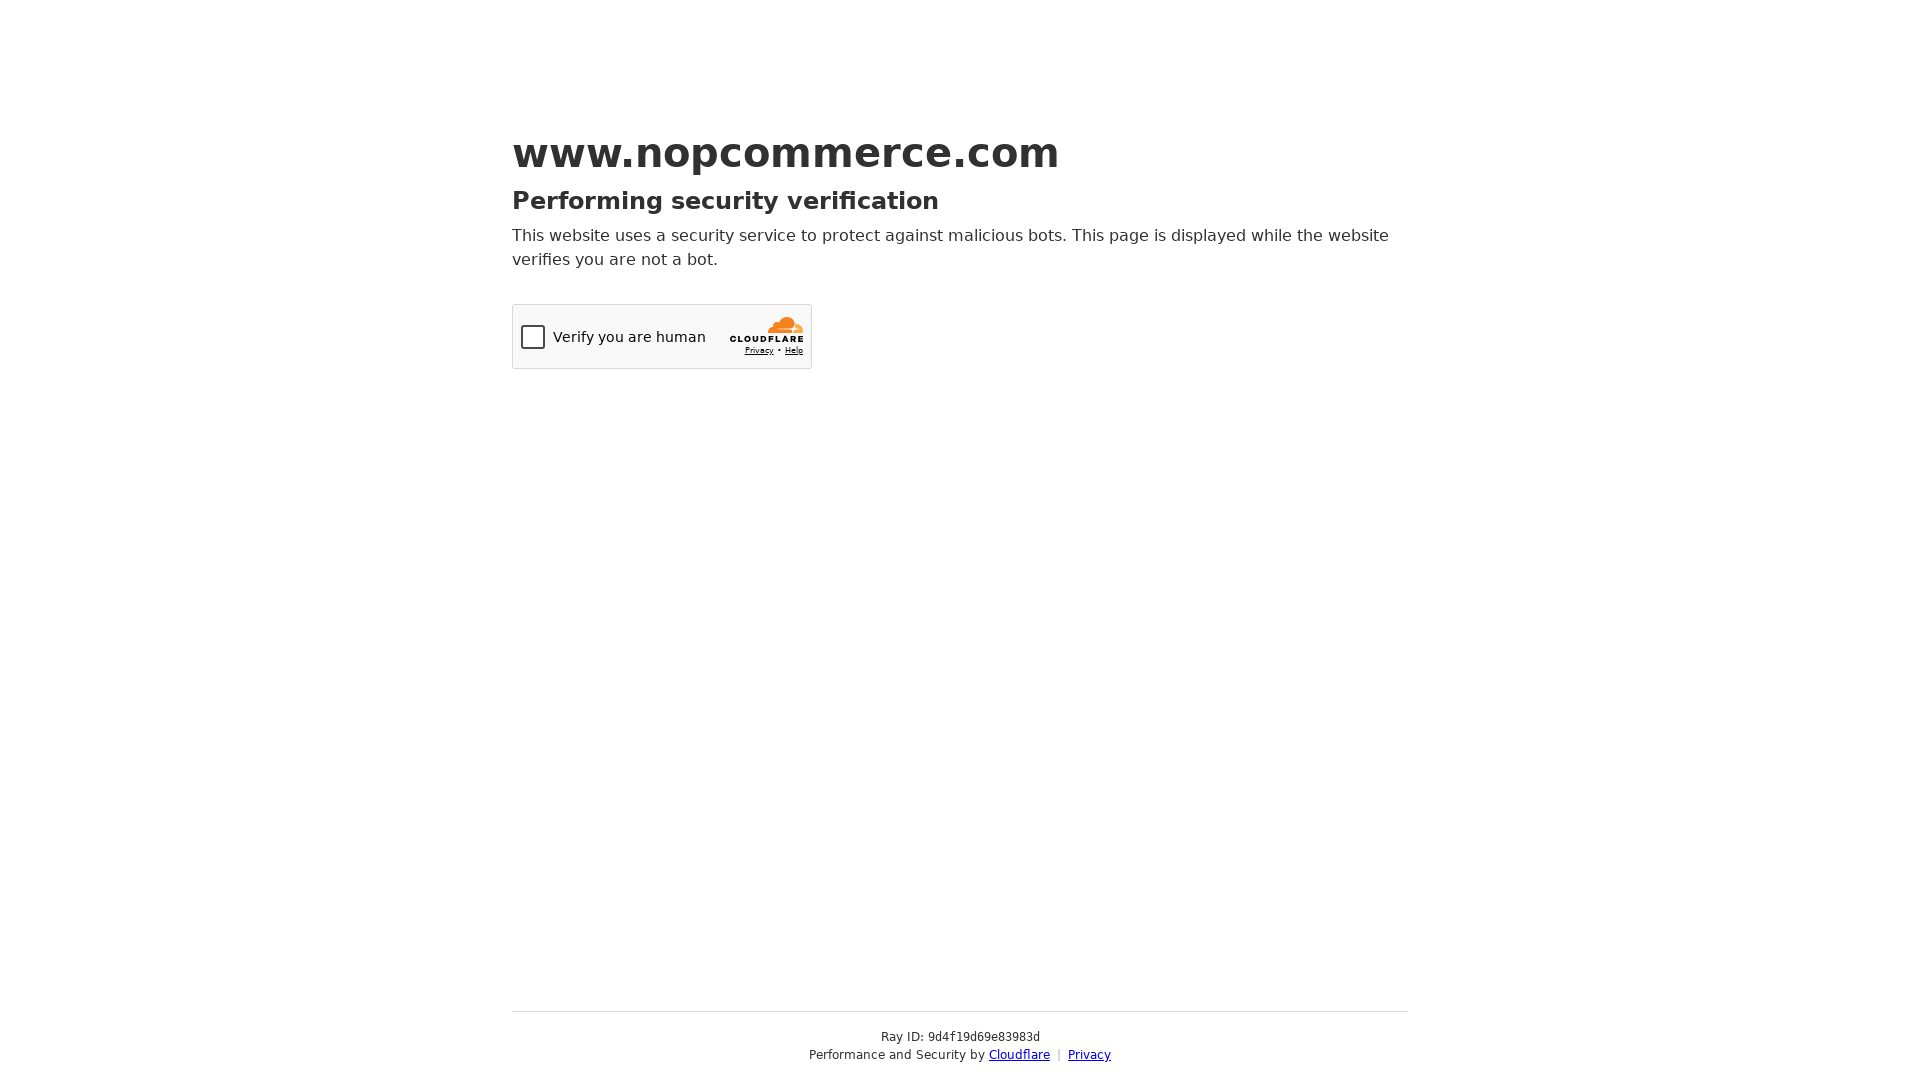

Waited for page to reach domcontentloaded state
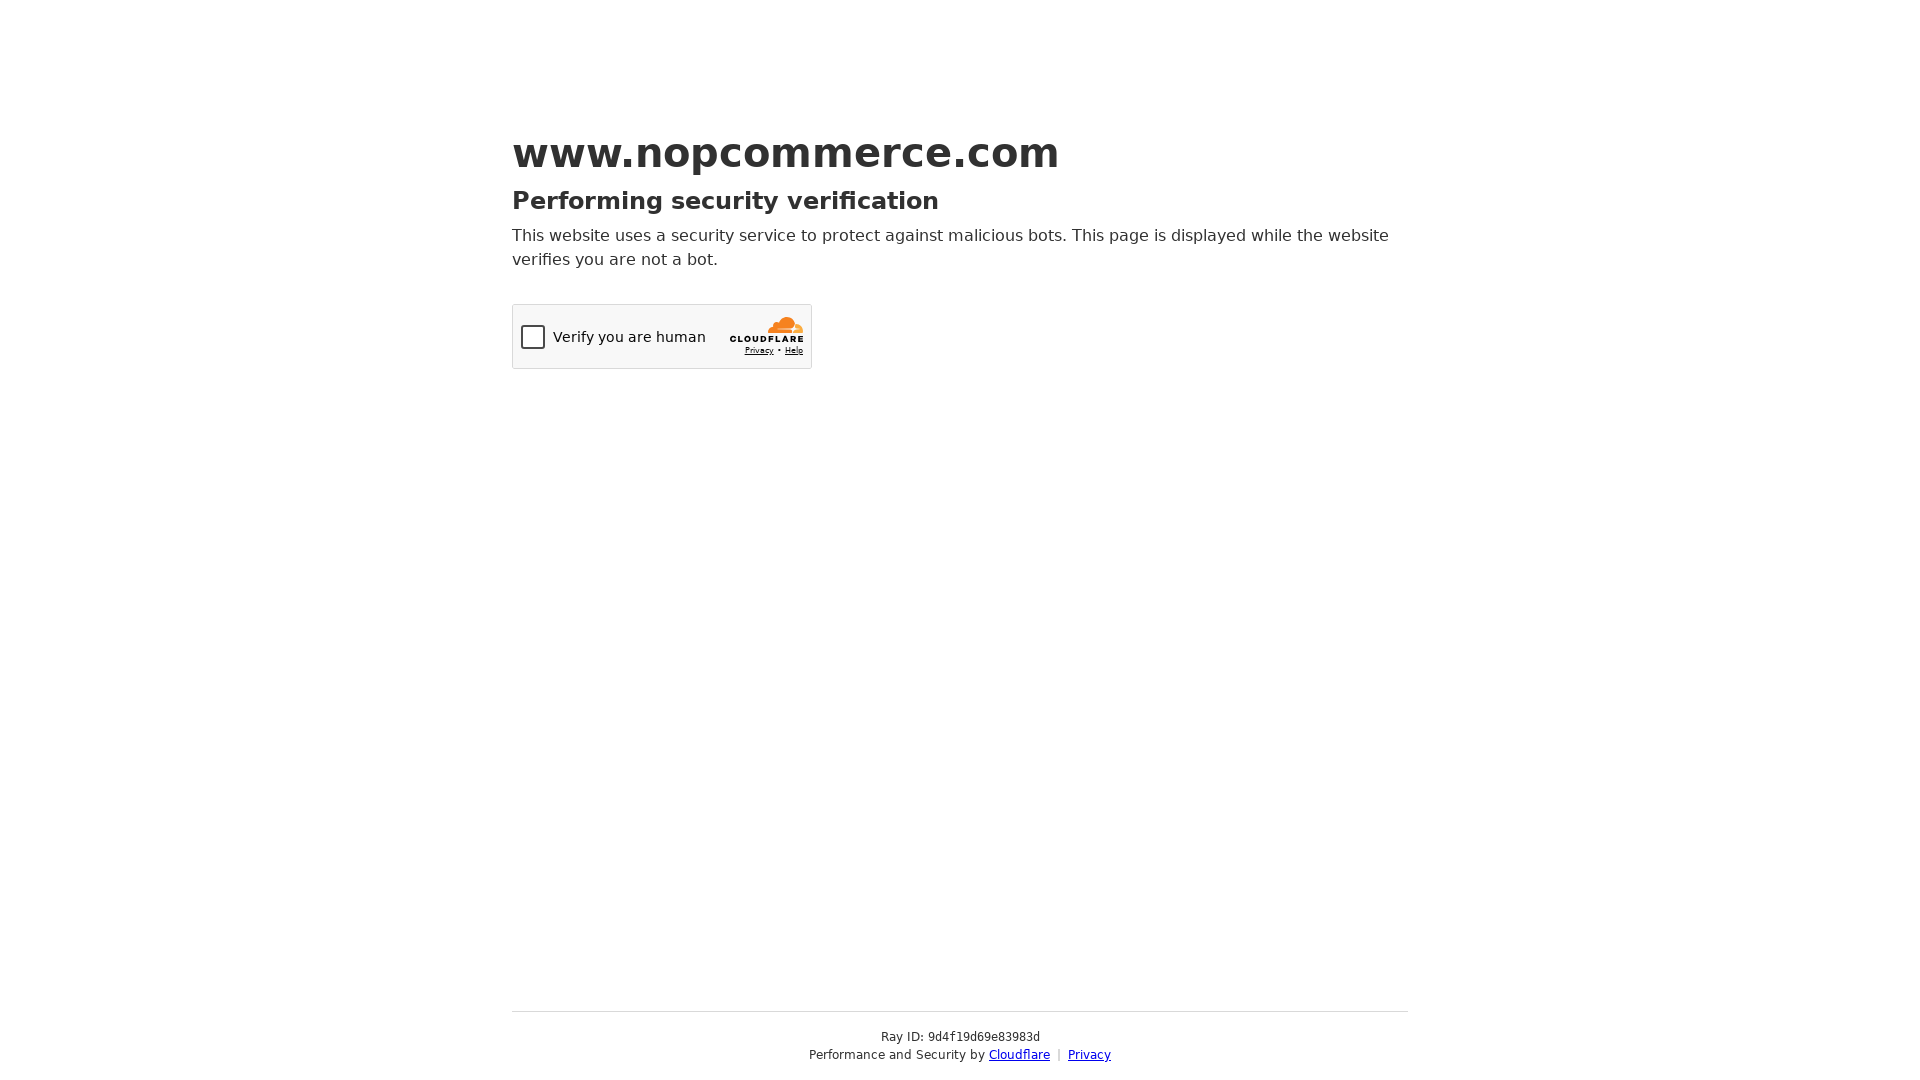

Retrieved page title: 'Just a moment...'
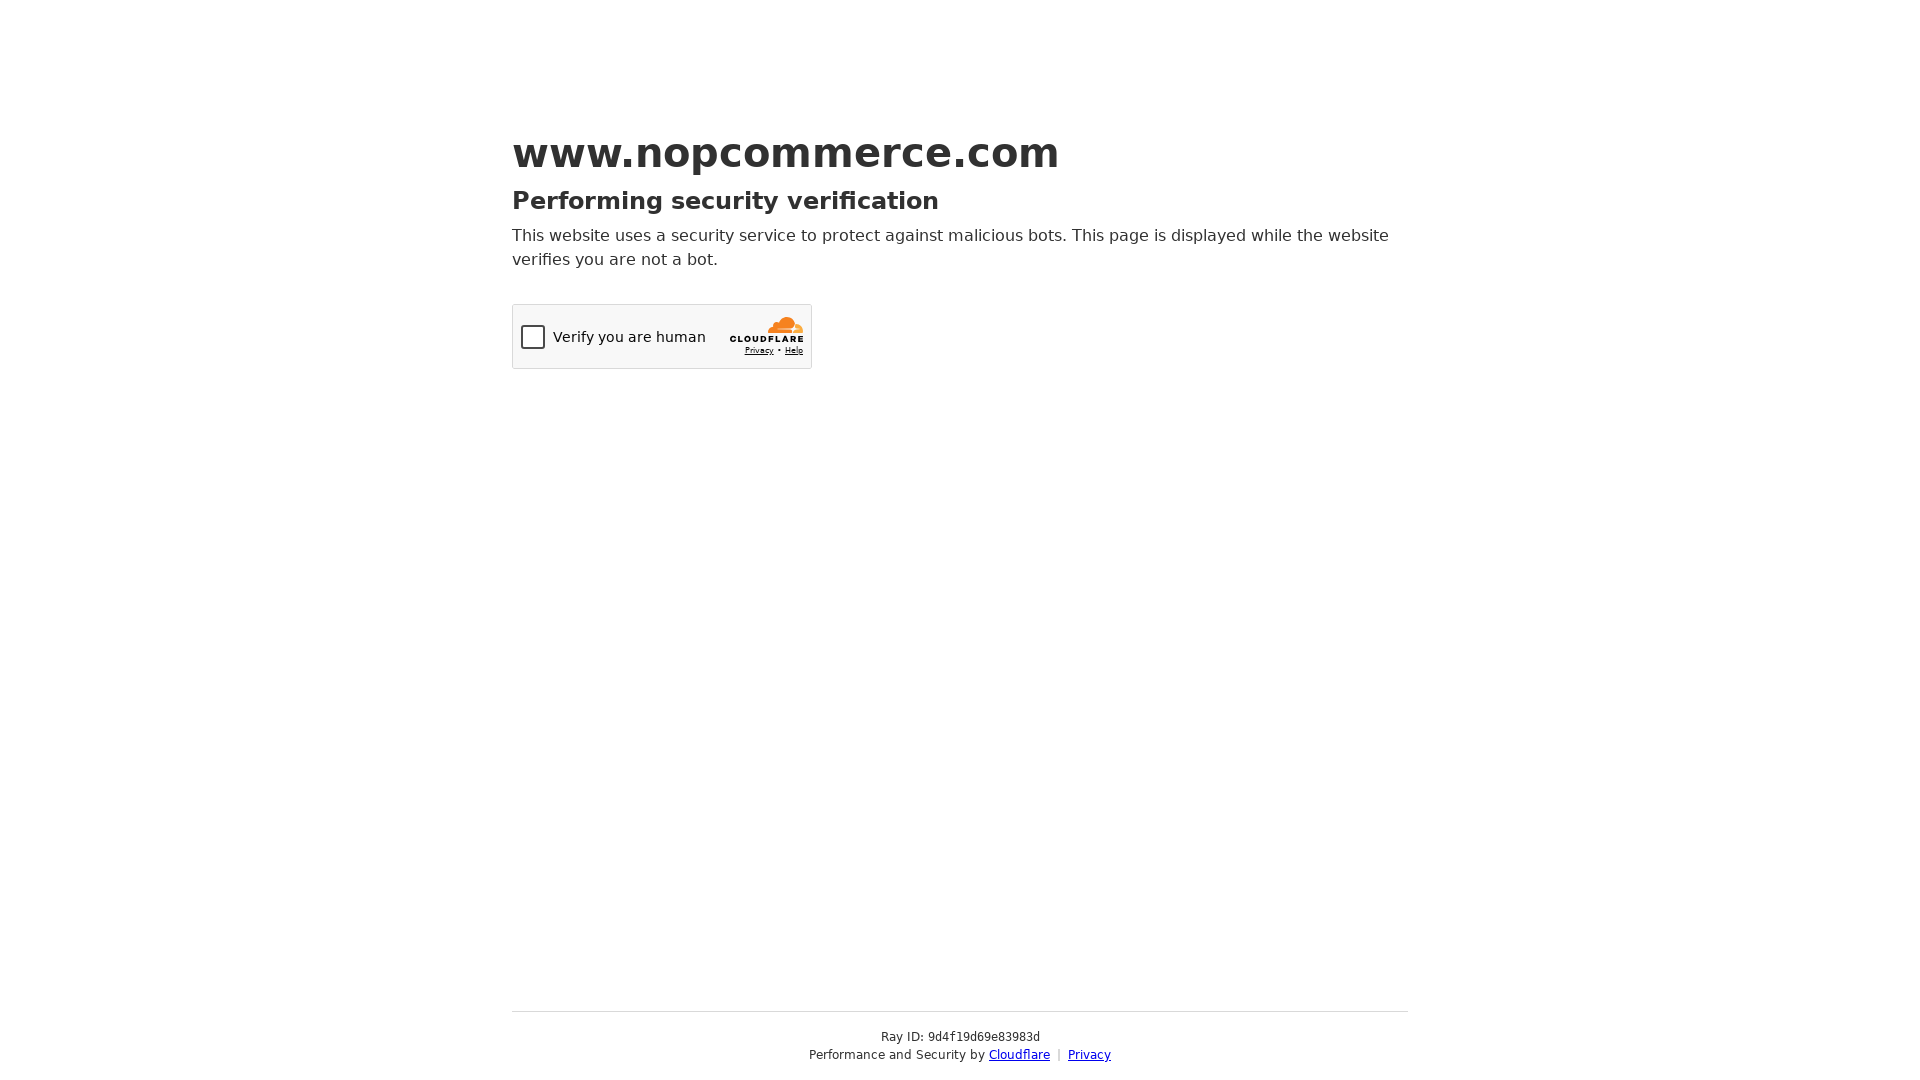

Verified page title is not empty and exists
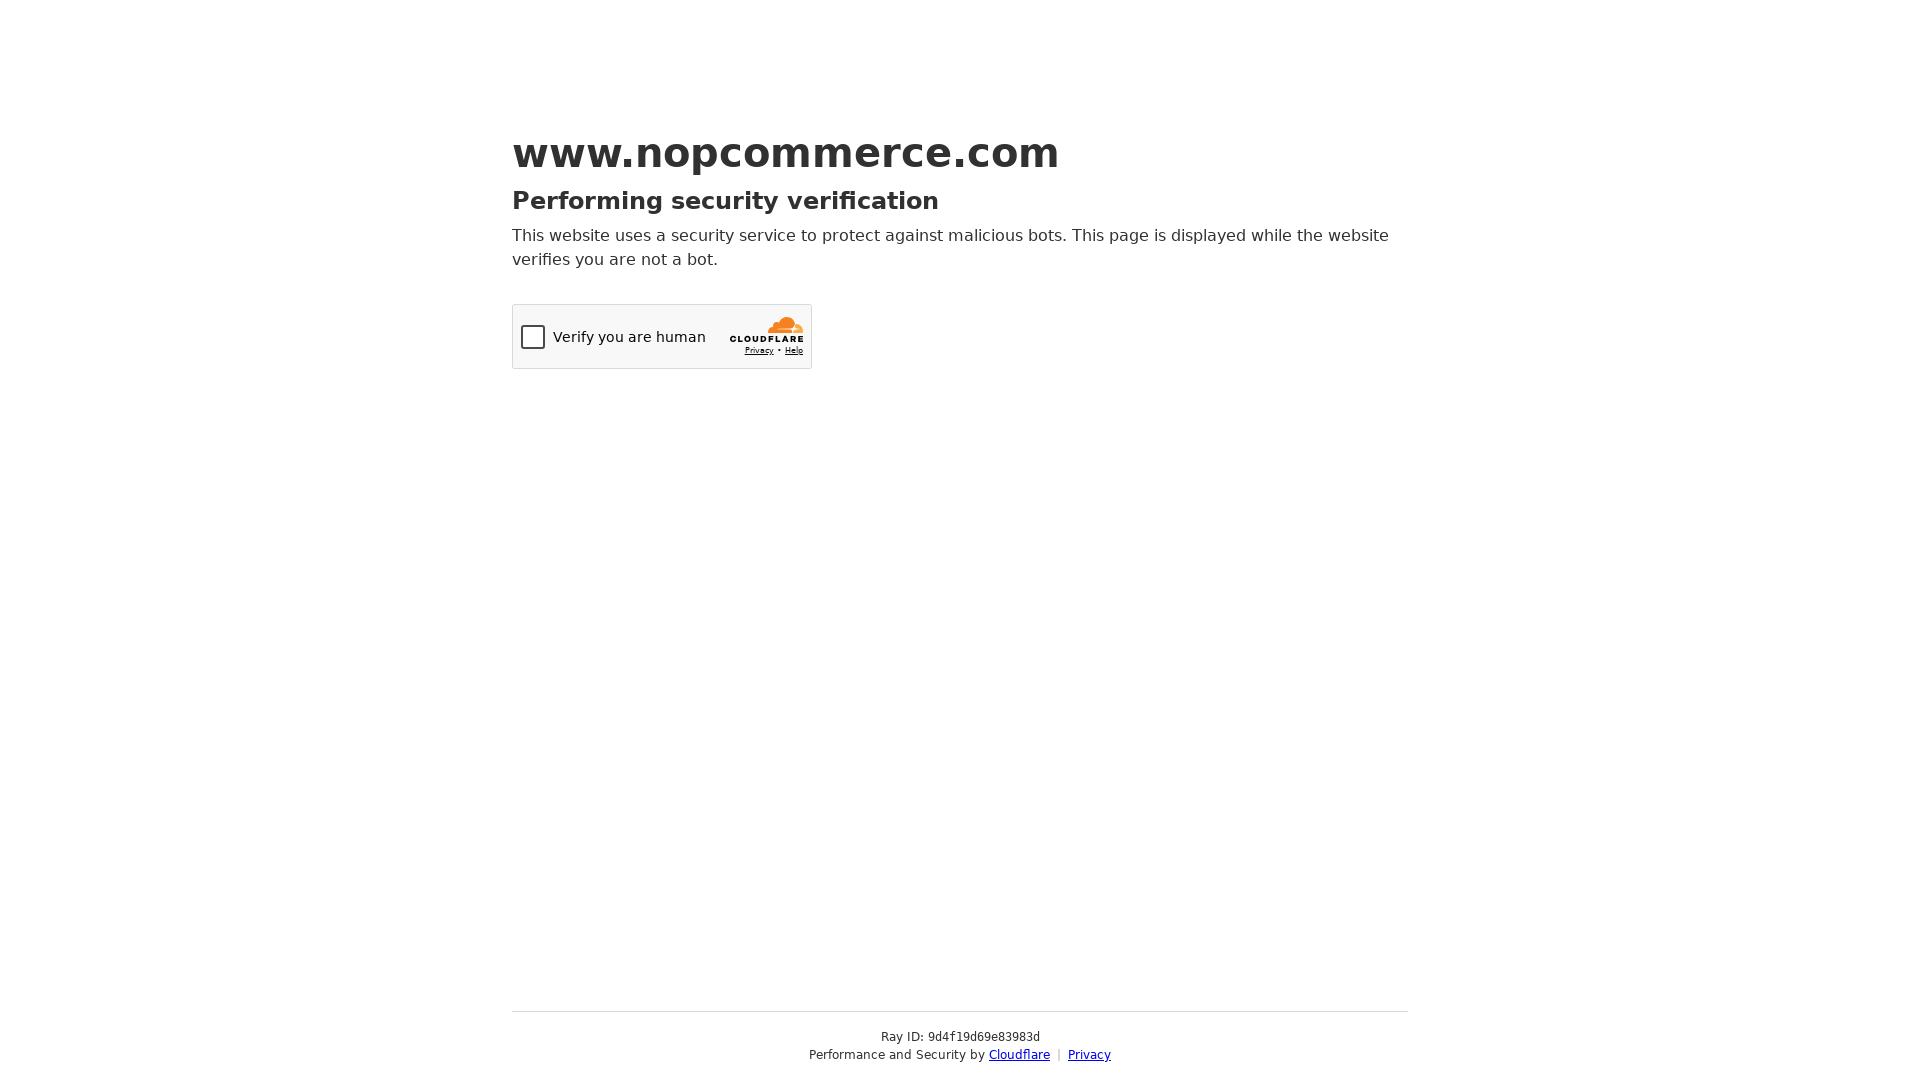

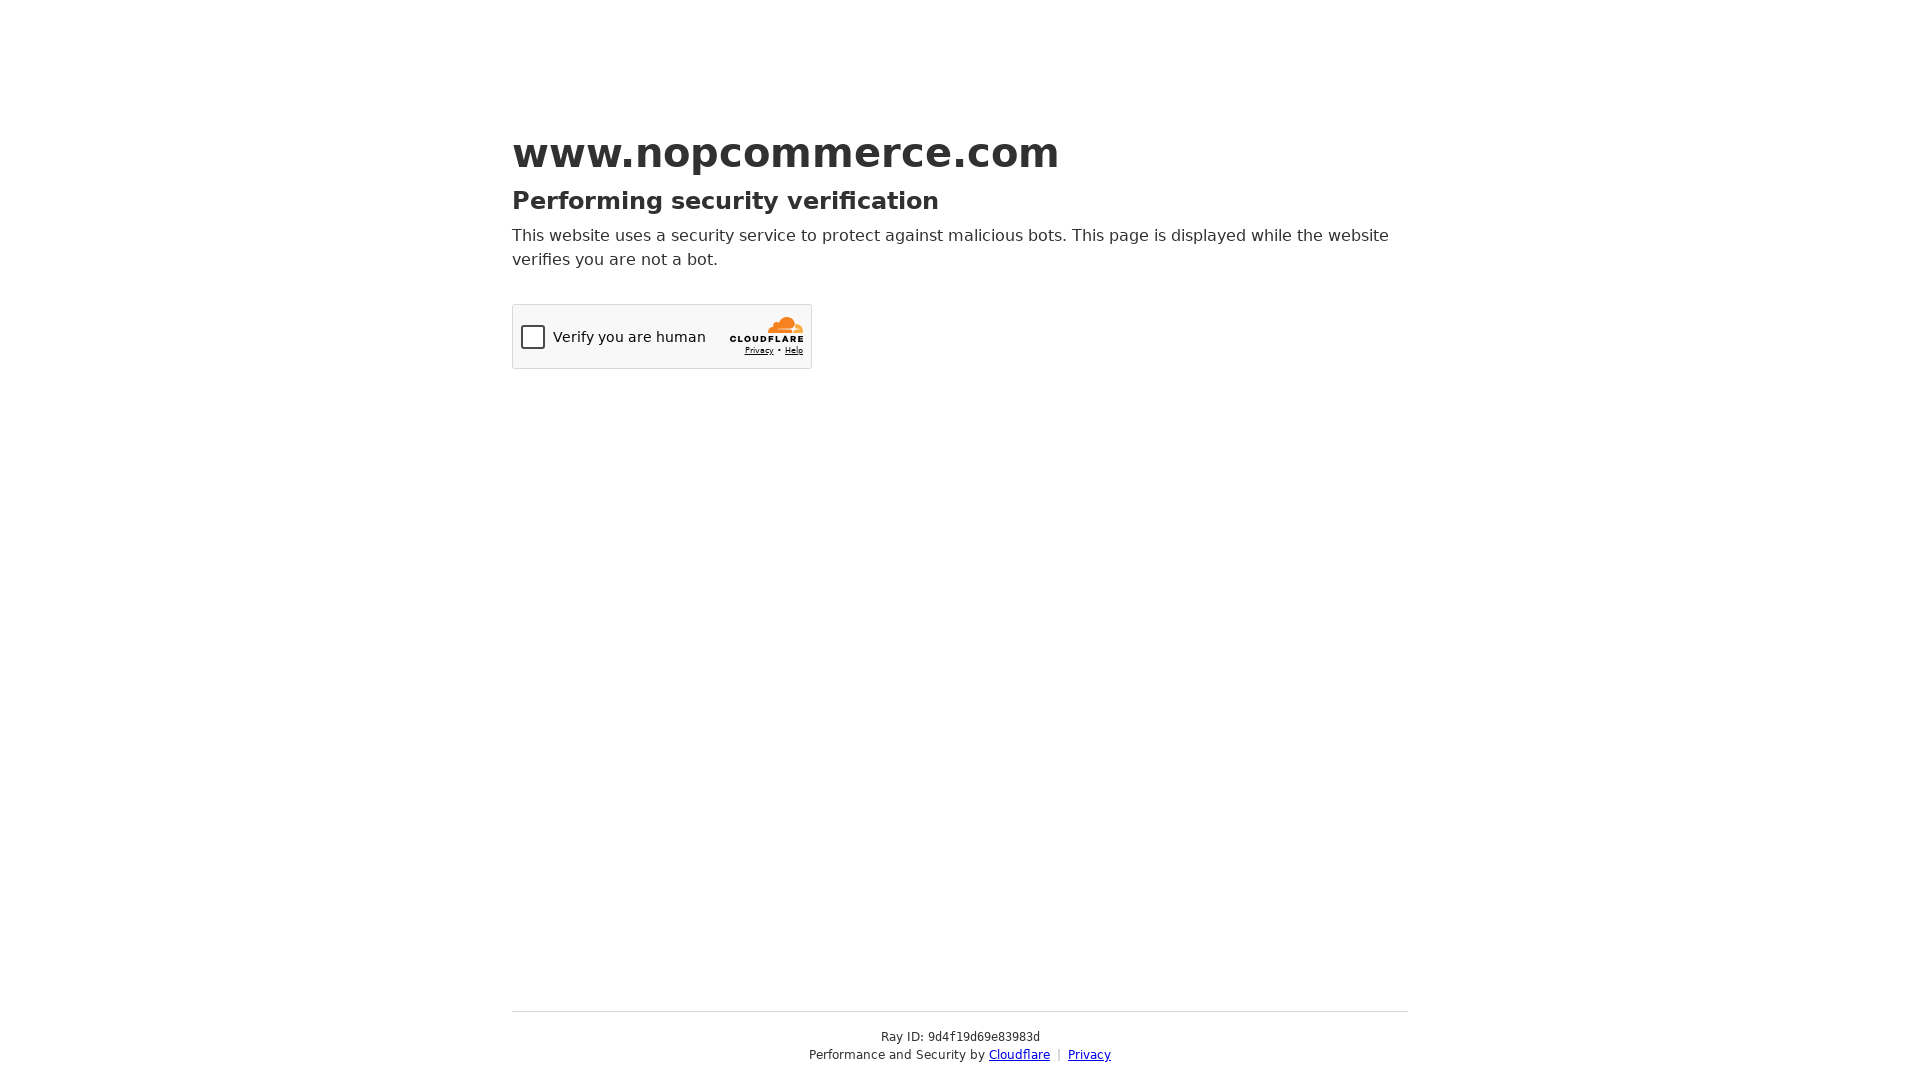